Tests slider functionality by moving the slider handle to various positions using keyboard arrow keys and verifying the slider value changes correctly

Starting URL: https://seleniumui.moderntester.pl/slider.php

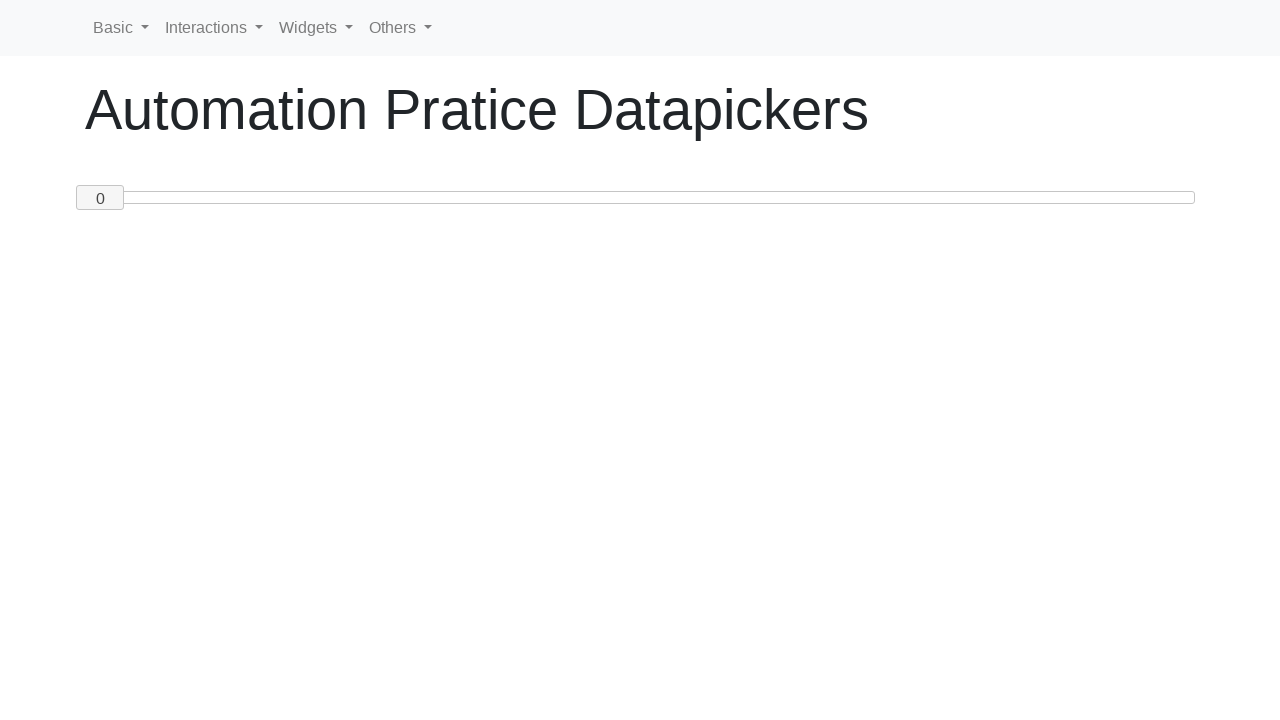

Located slider handle element
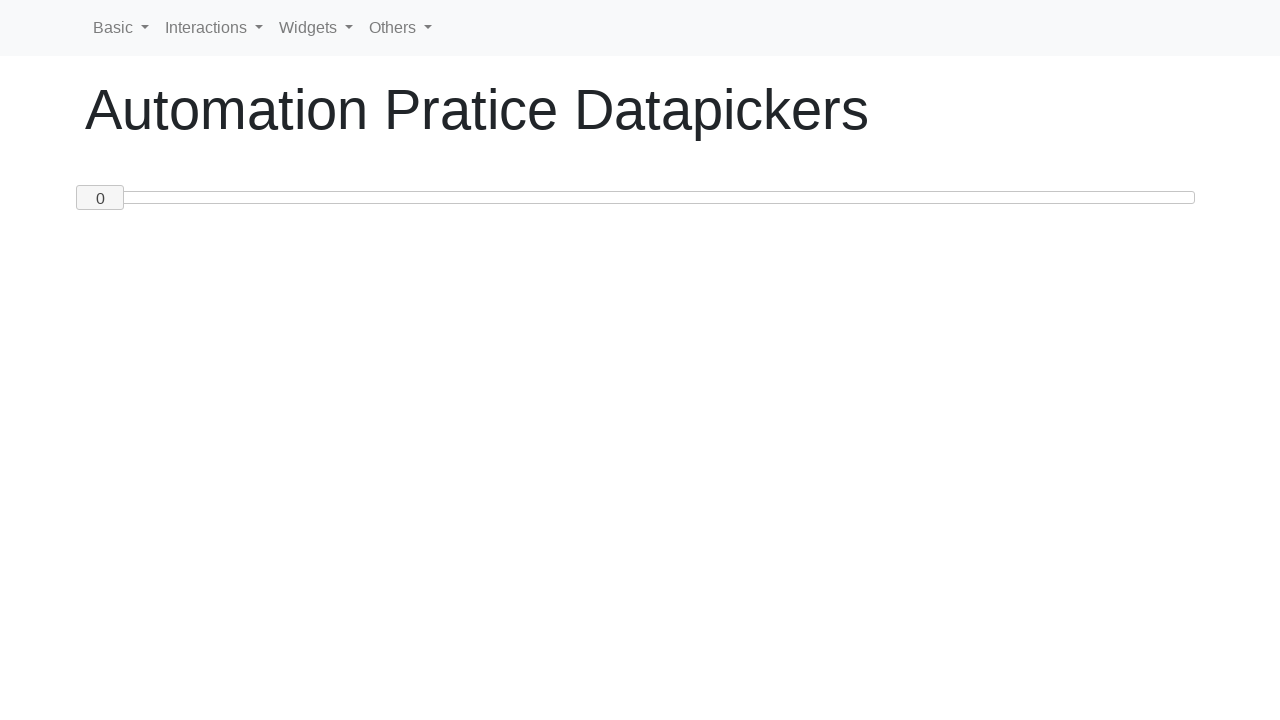

Verified initial slider value is 0
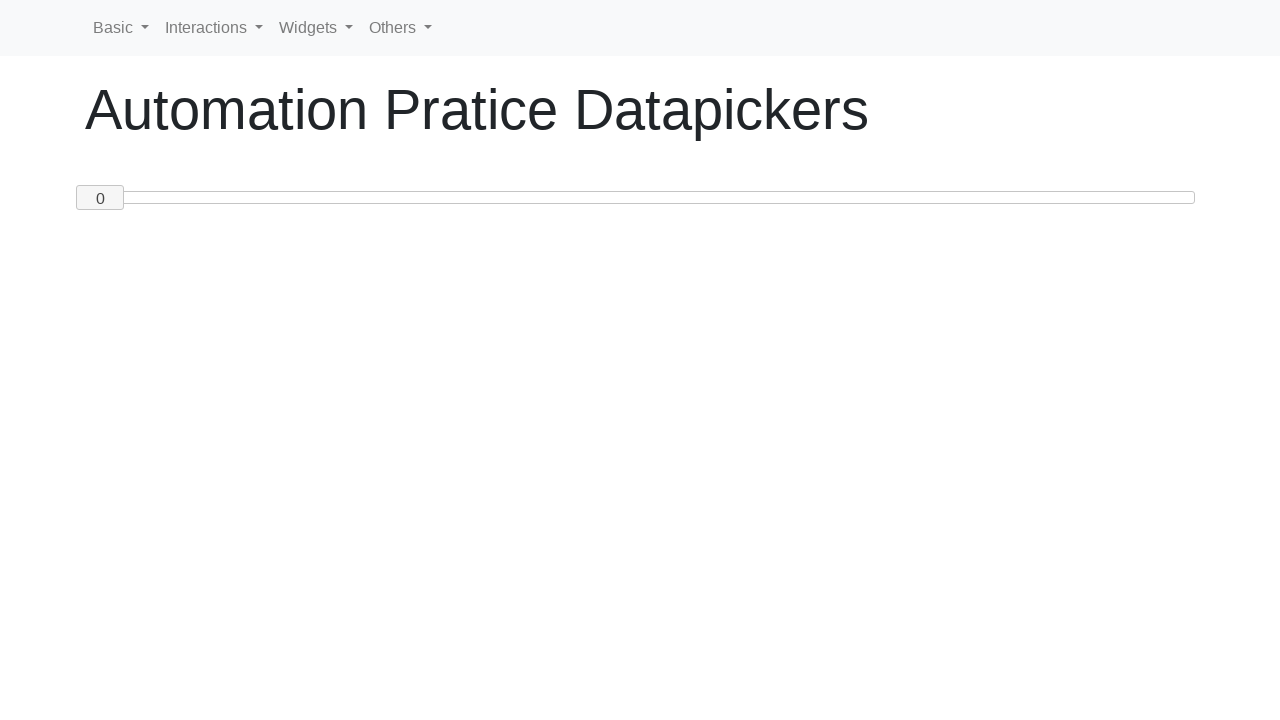

Pressed ArrowRight 50 times to move slider from 0 to 50 on #custom-handle
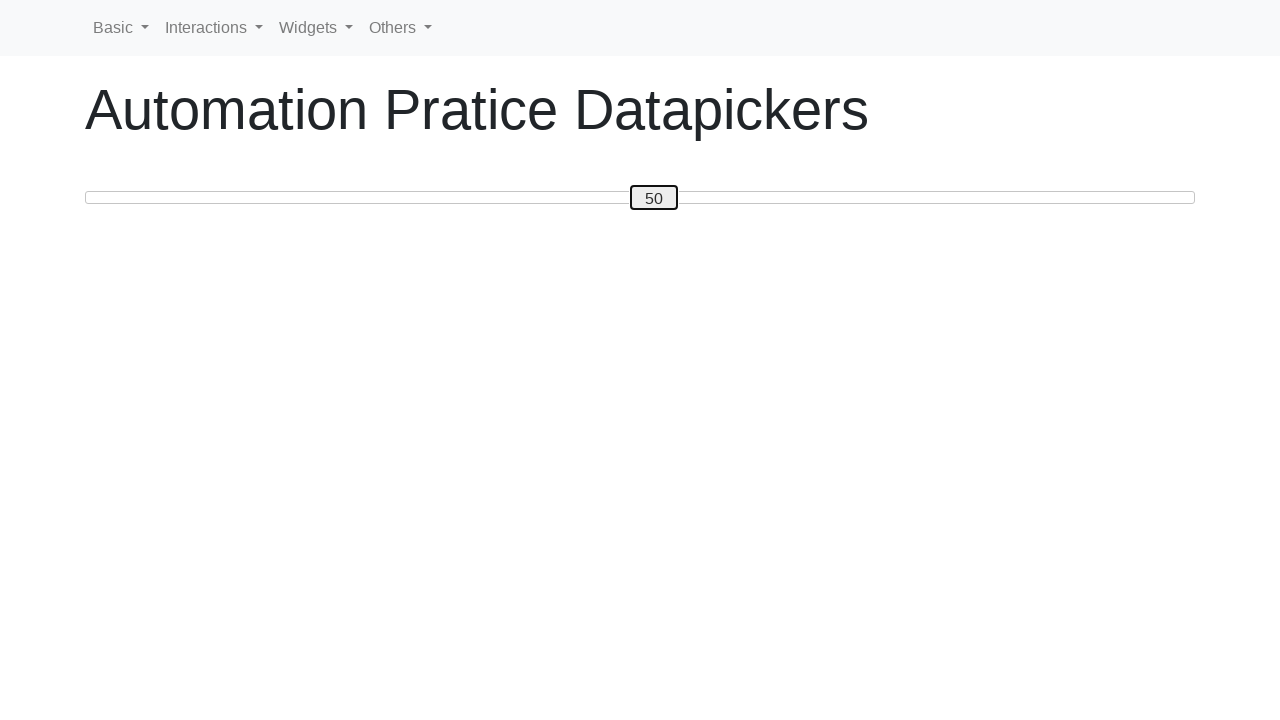

Verified slider value is 50
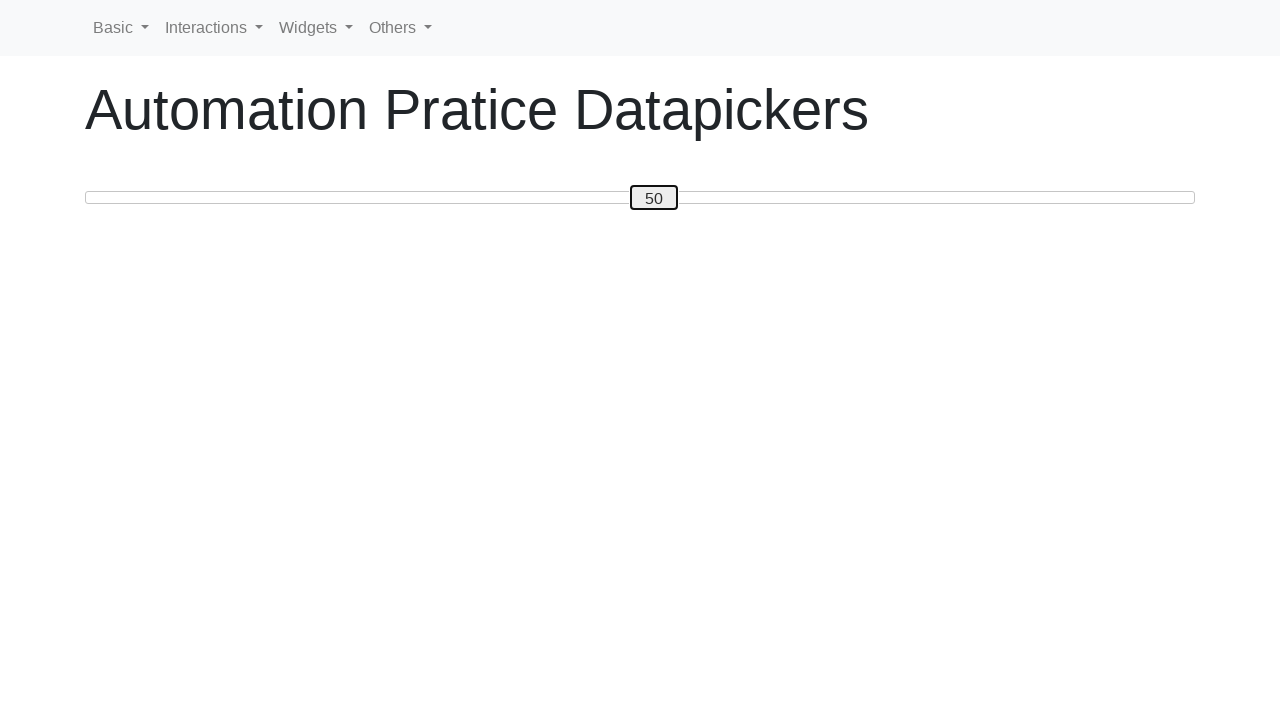

Pressed ArrowLeft 20 times to move slider from 50 to 30 on #custom-handle
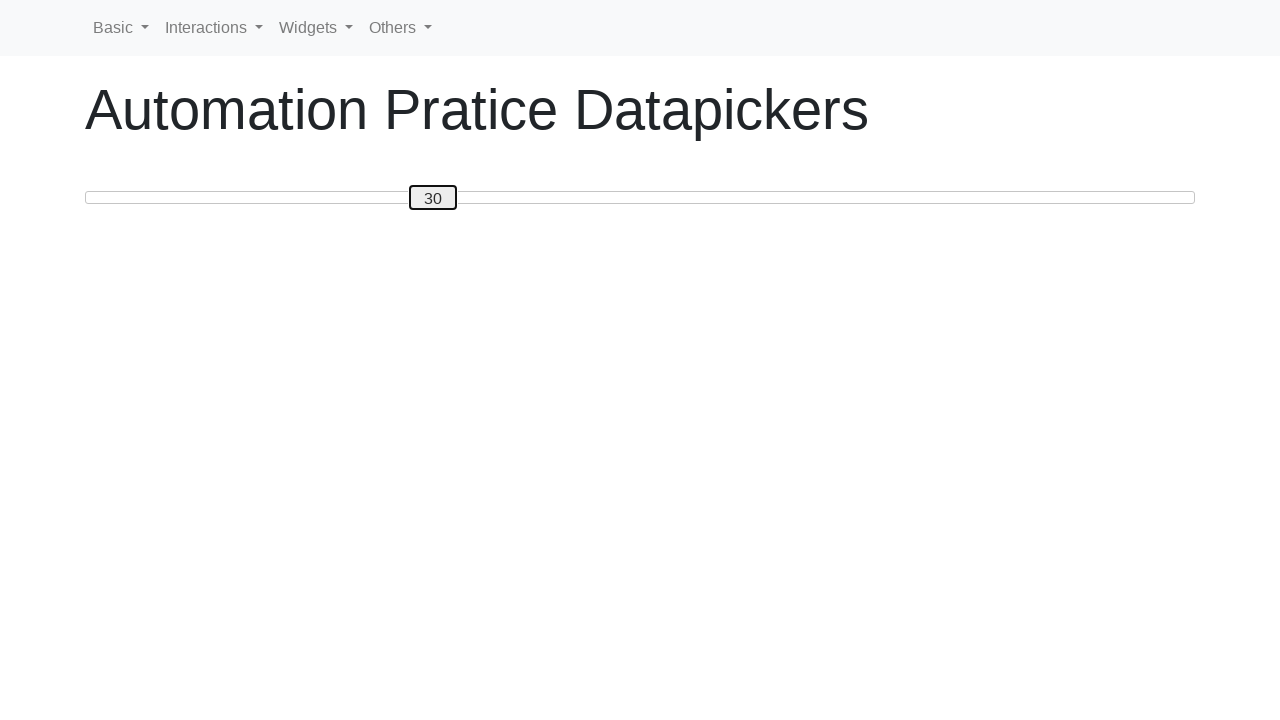

Verified slider value is 30
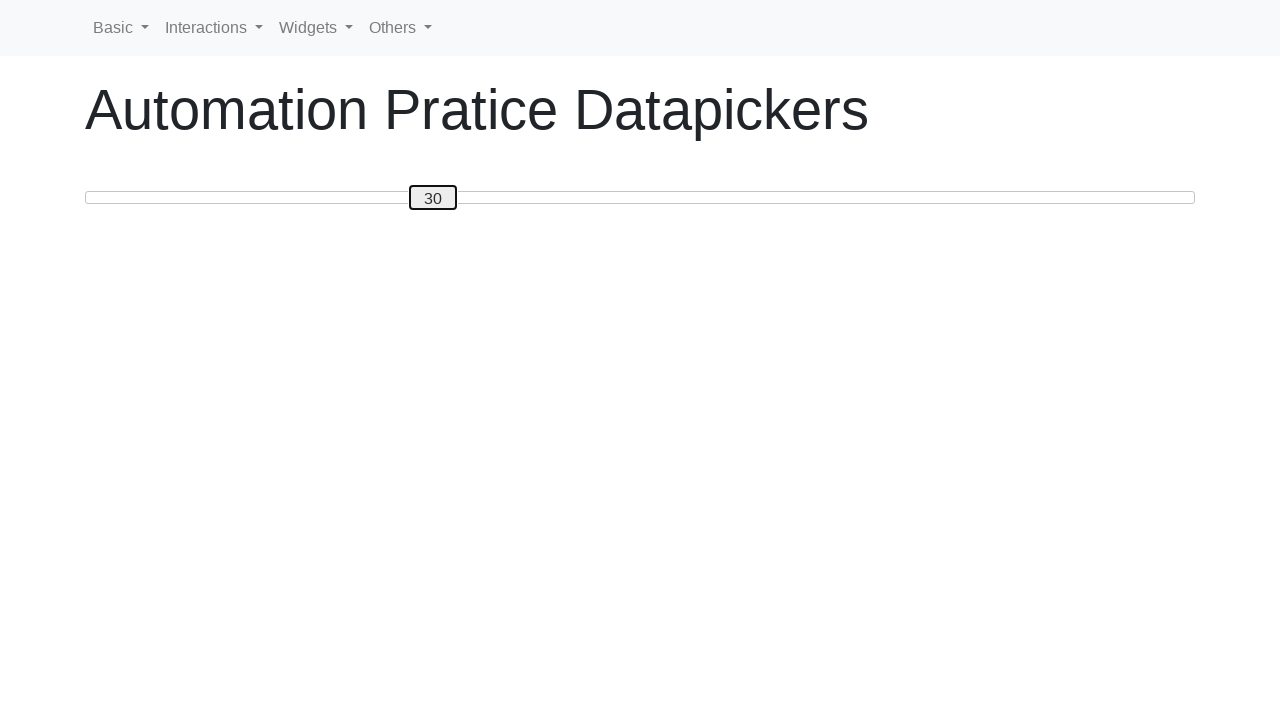

Verified slider remains at 30
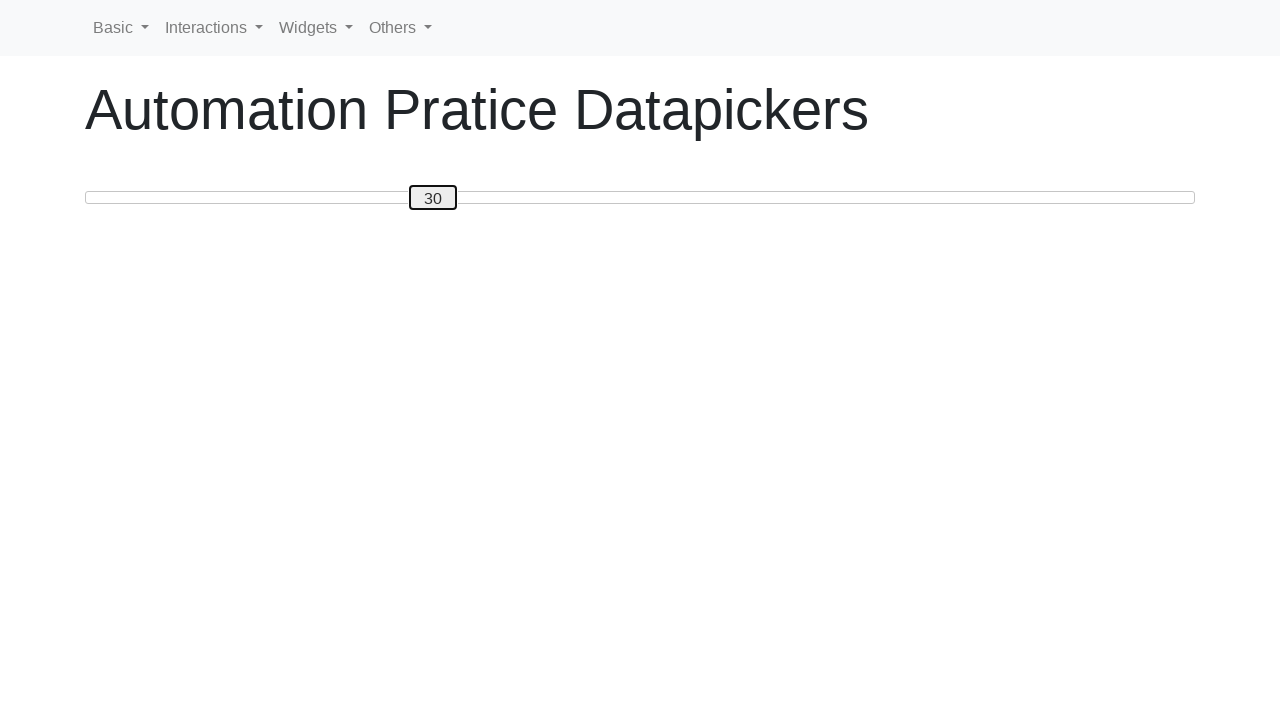

Pressed ArrowLeft 10 times to move slider from 30 to 20 on #custom-handle
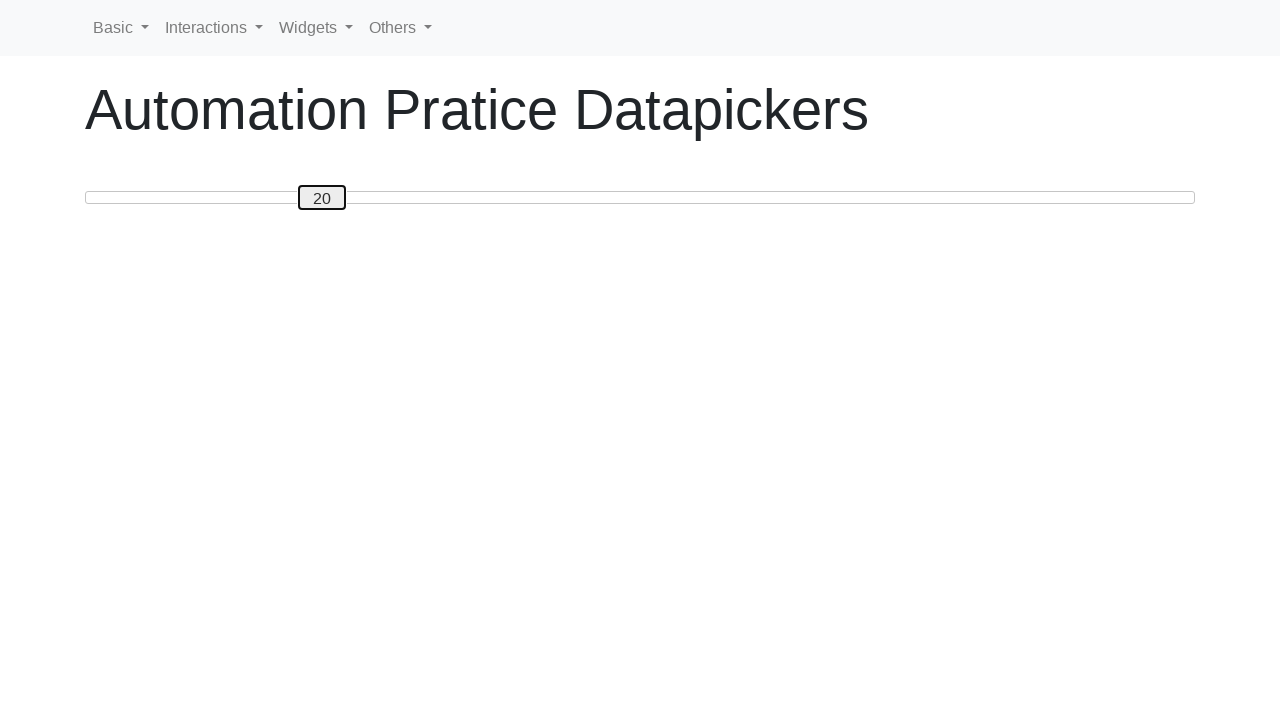

Verified slider value is 20
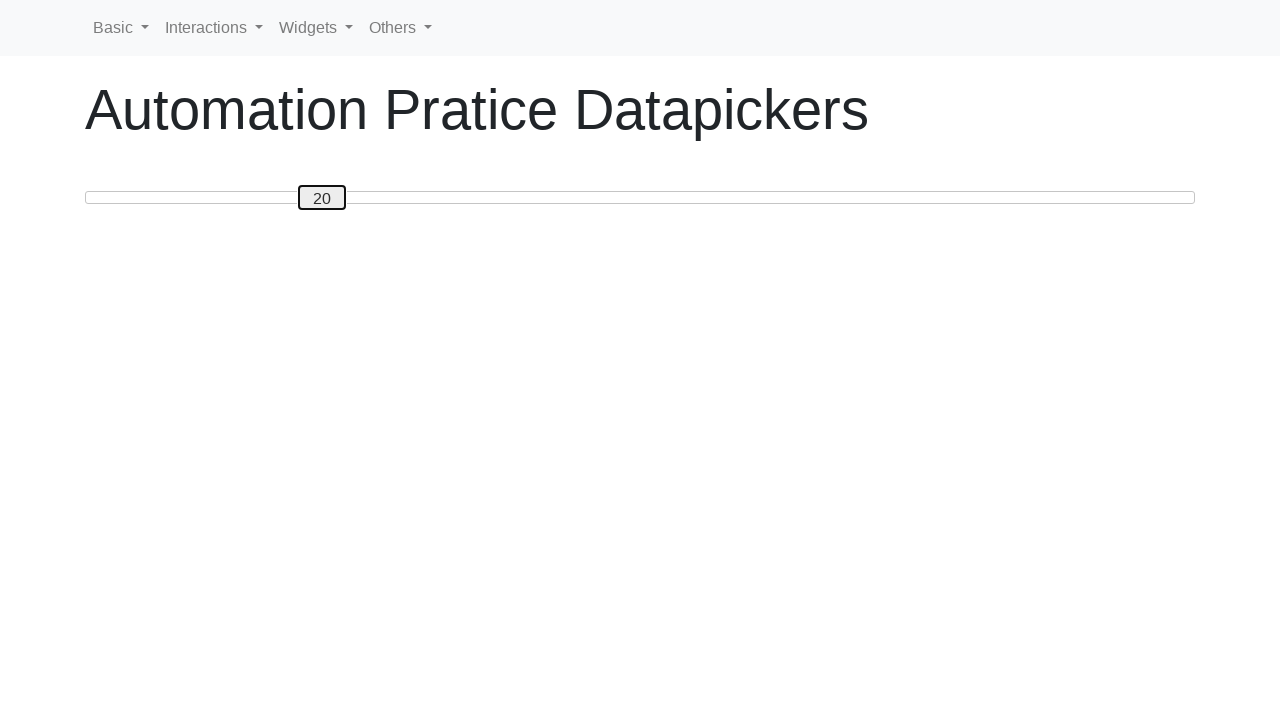

Pressed ArrowRight 45 times to move slider from 20 to 65 on #custom-handle
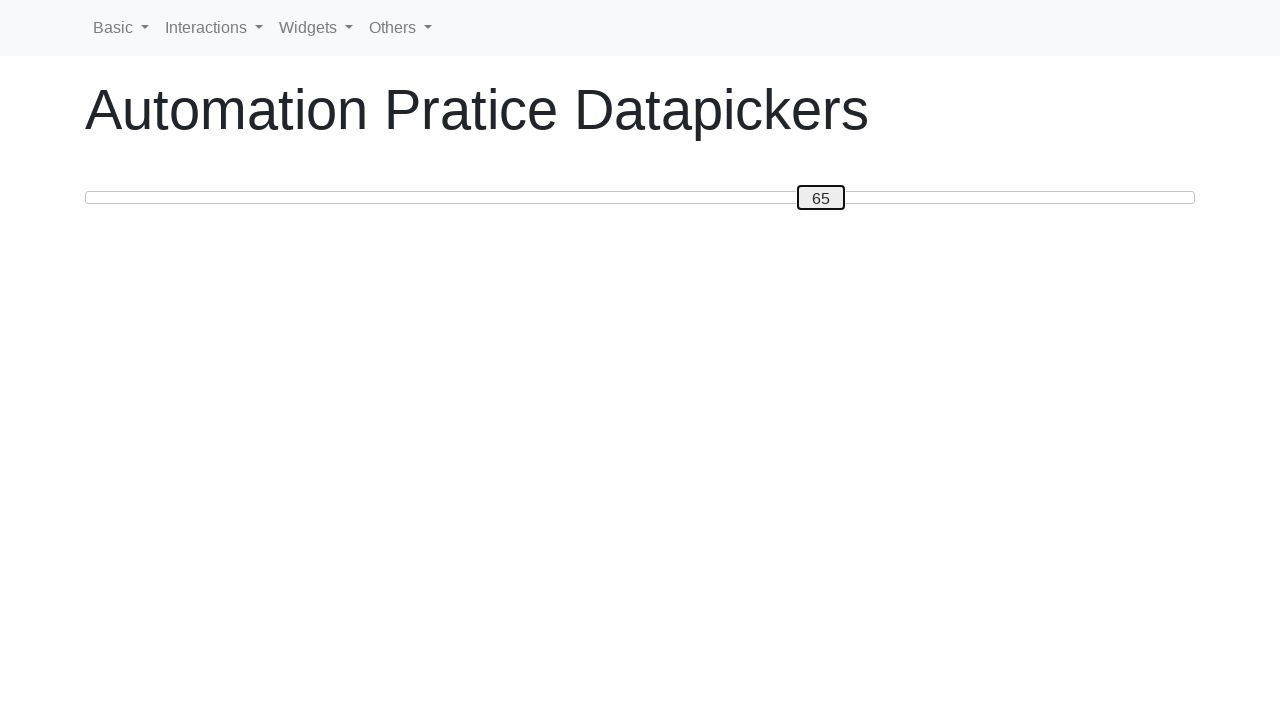

Verified slider value is 65
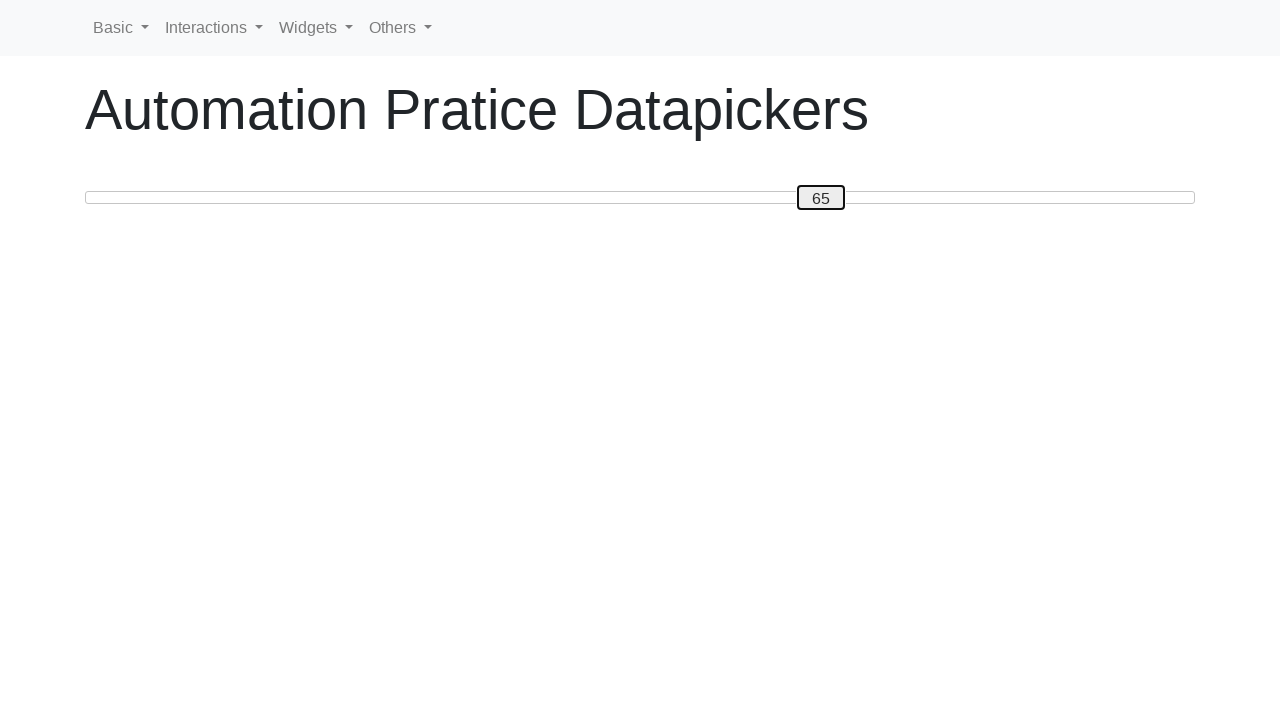

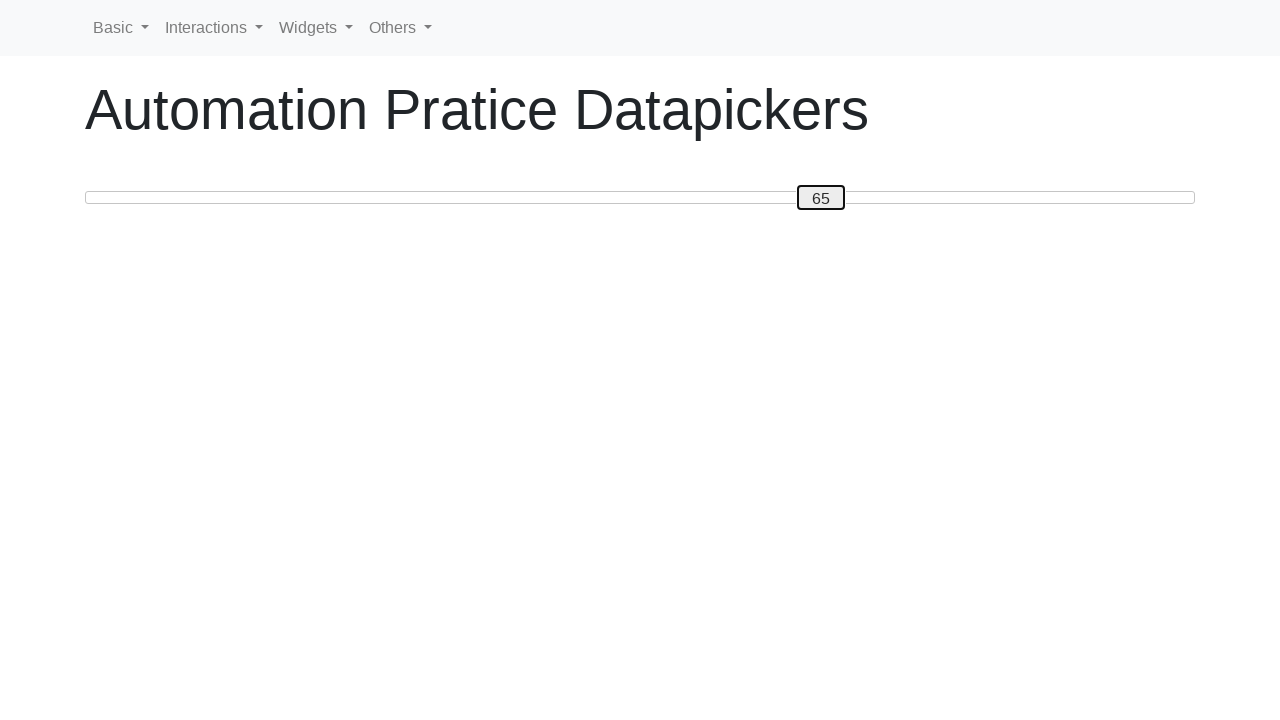